Tests form input behavior by typing a full name into a field and then using backspace keys to delete the last 6 characters of the input

Starting URL: https://grotechminds.com/registration/

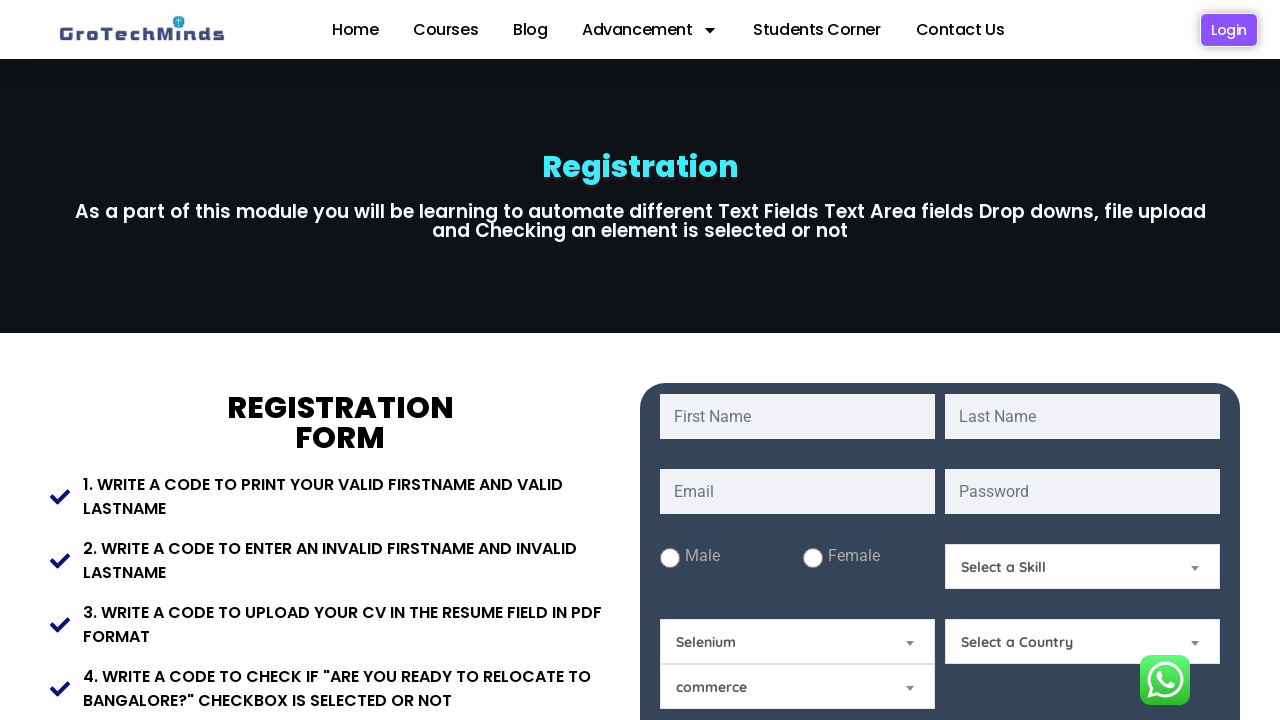

Filled first name field with 'Manish Kumar Tiwari' on #fname
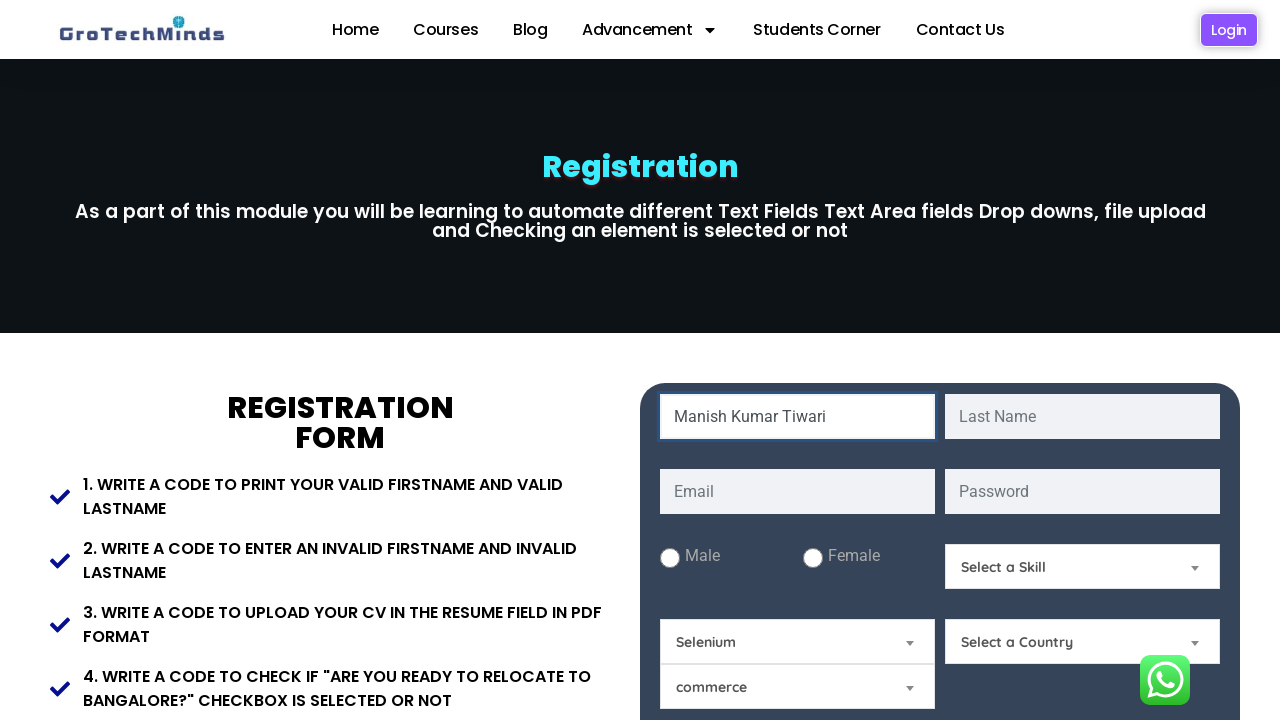

Clicked on first name field to focus it at (798, 416) on #fname
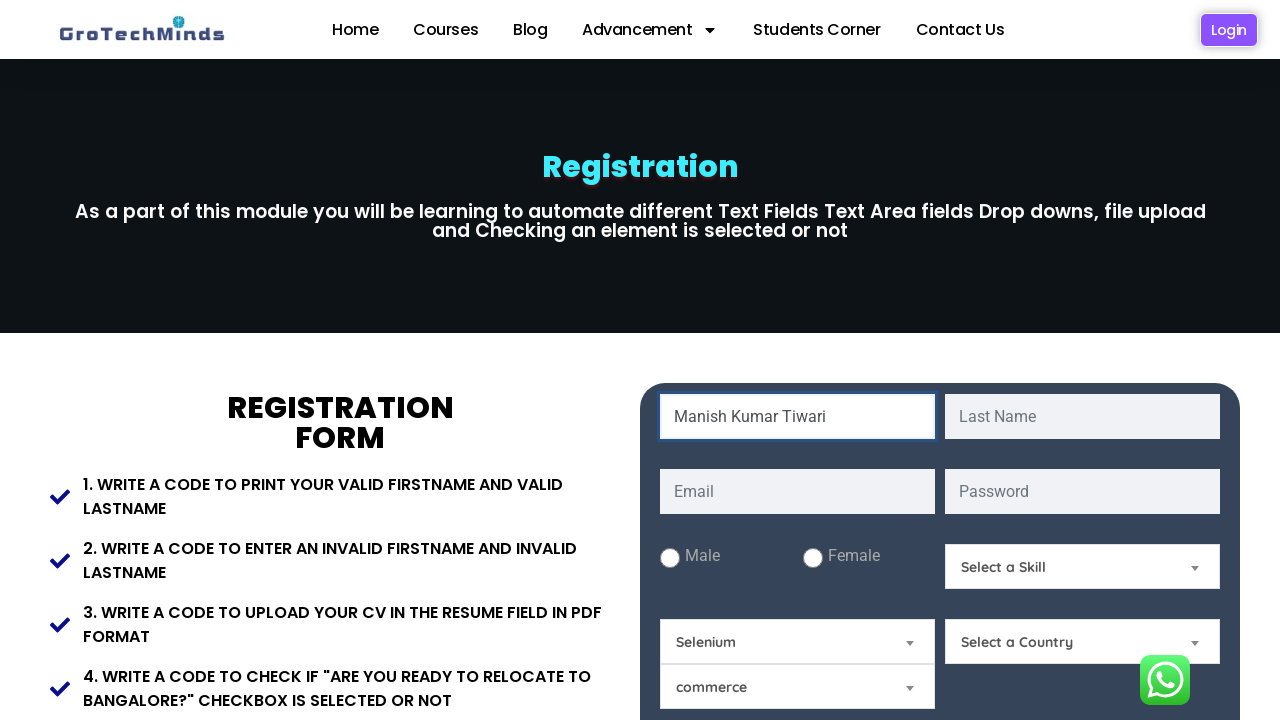

Pressed Backspace (1/6) to delete last character
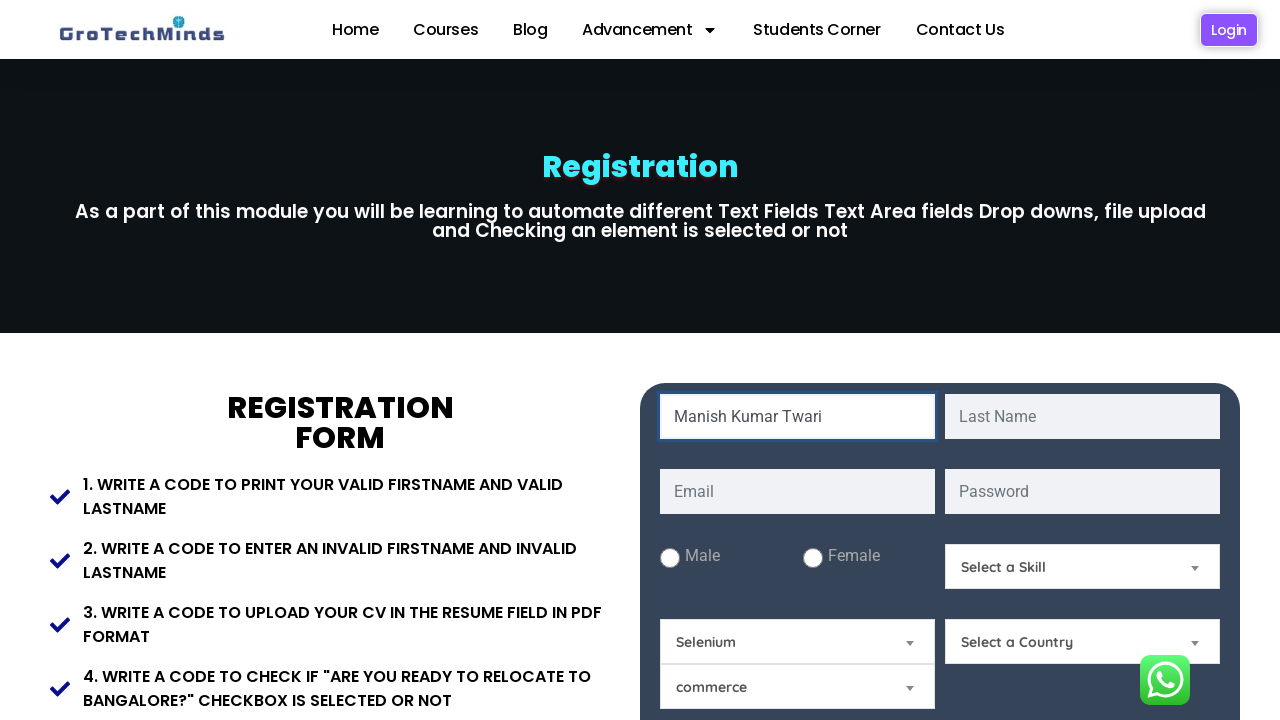

Pressed Backspace (2/6) to delete last character
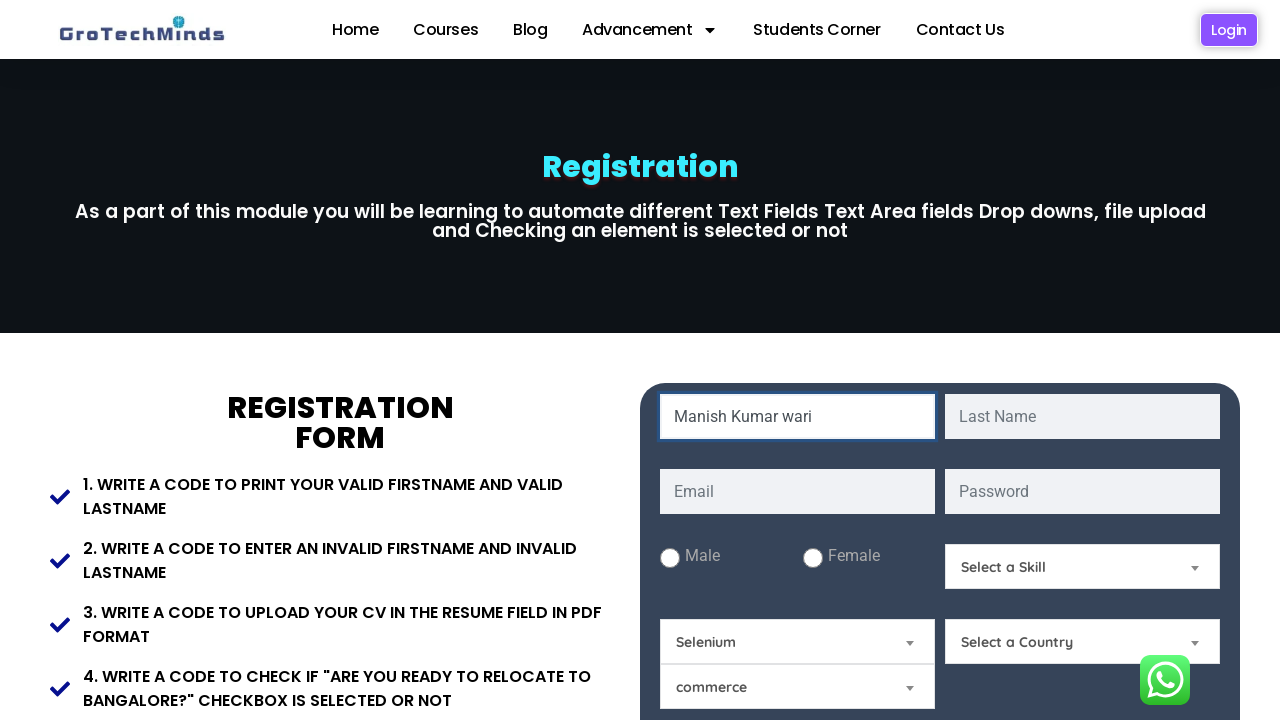

Pressed Backspace (3/6) to delete last character
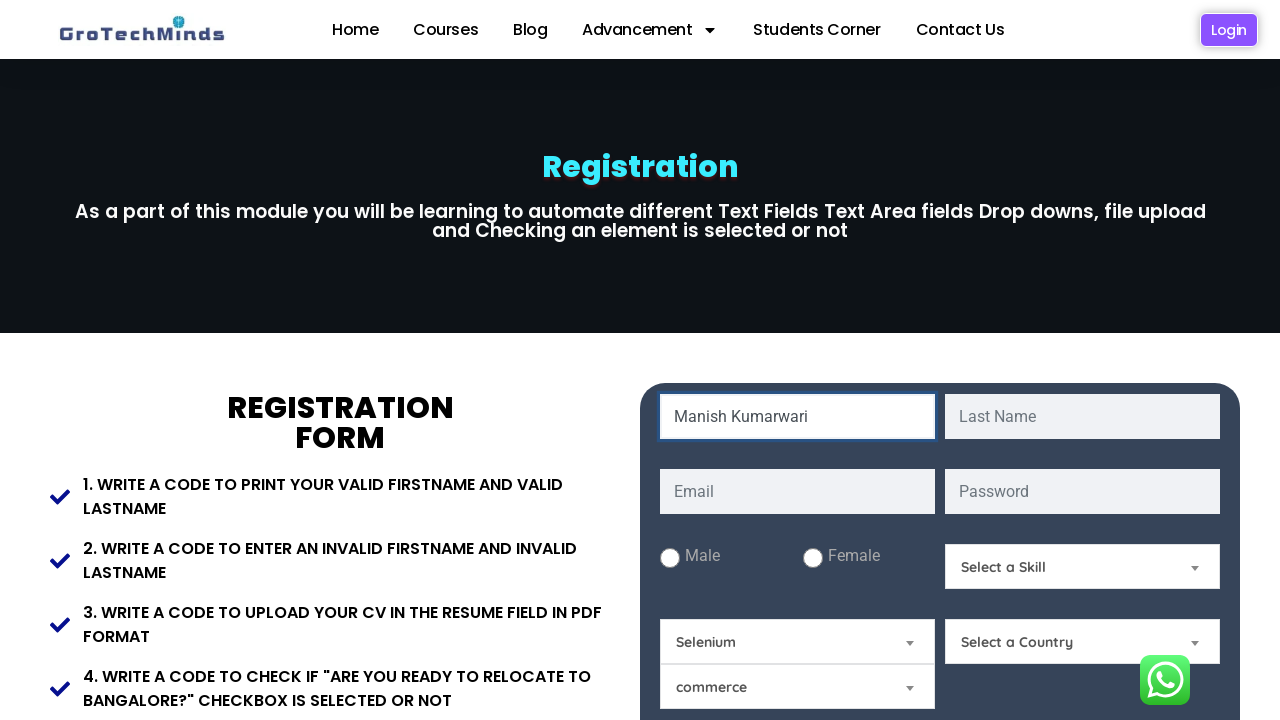

Pressed Backspace (4/6) to delete last character
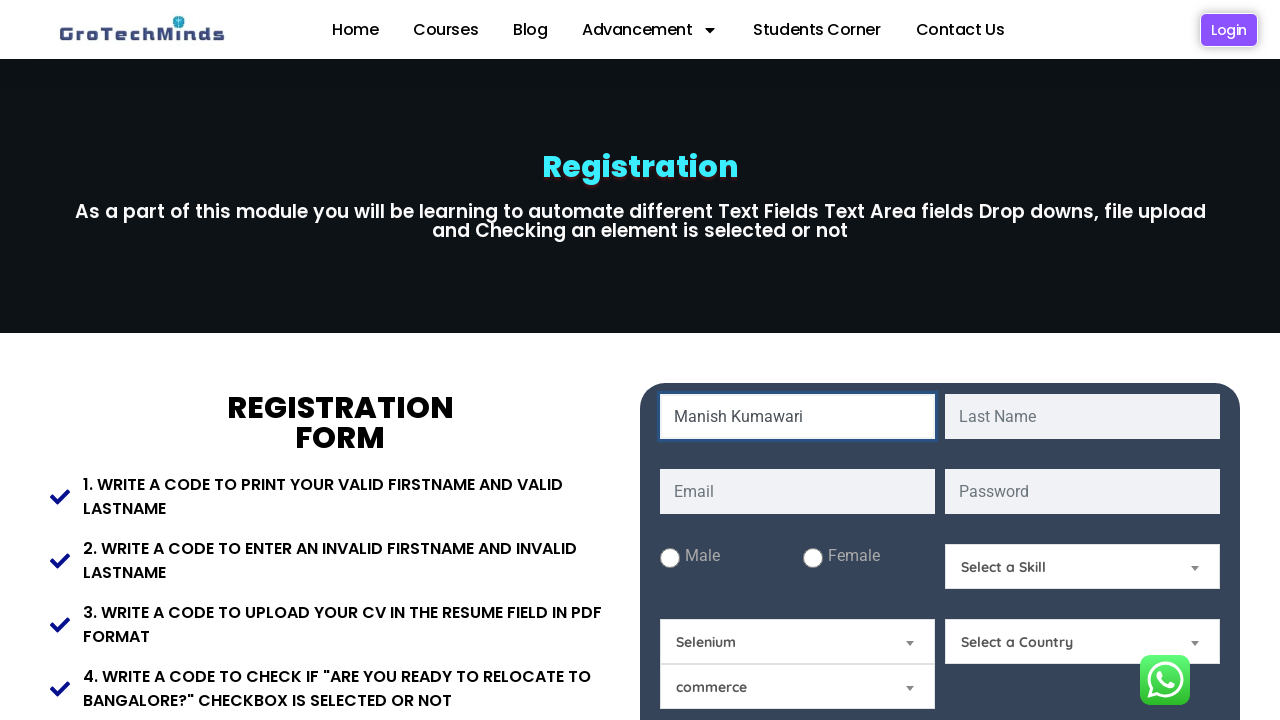

Pressed Backspace (5/6) to delete last character
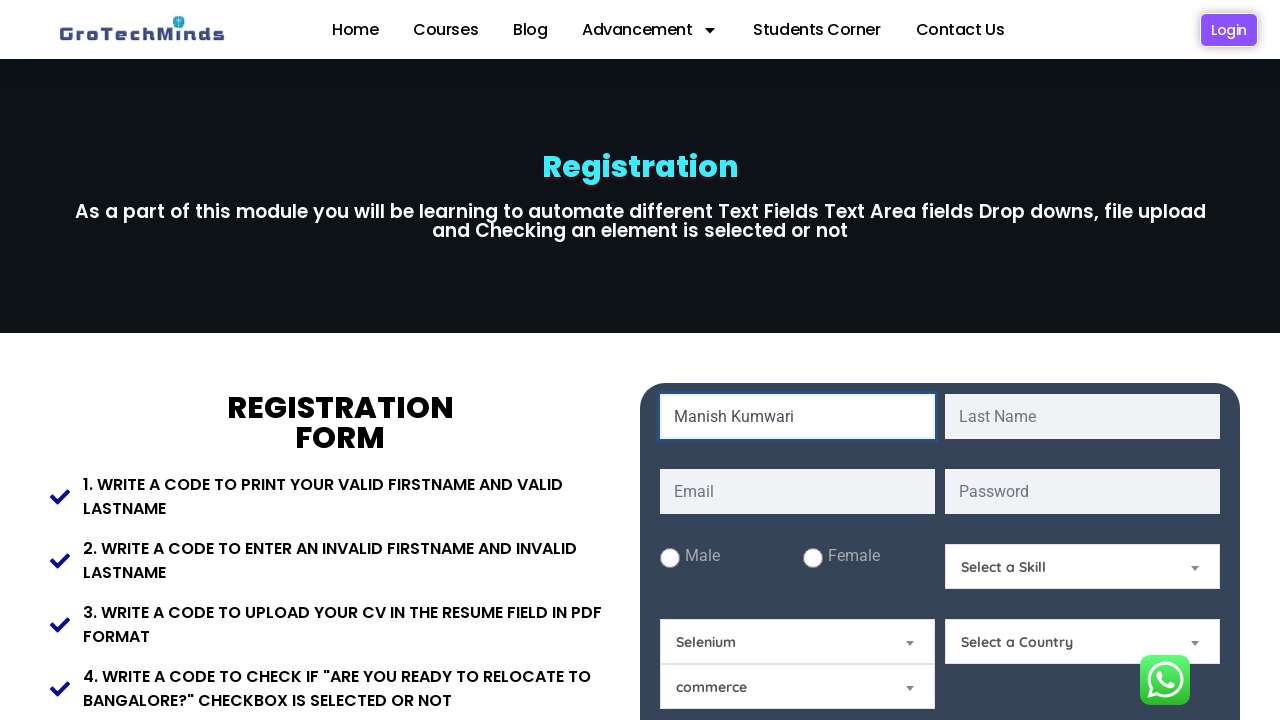

Pressed Backspace (6/6) to delete final character from name
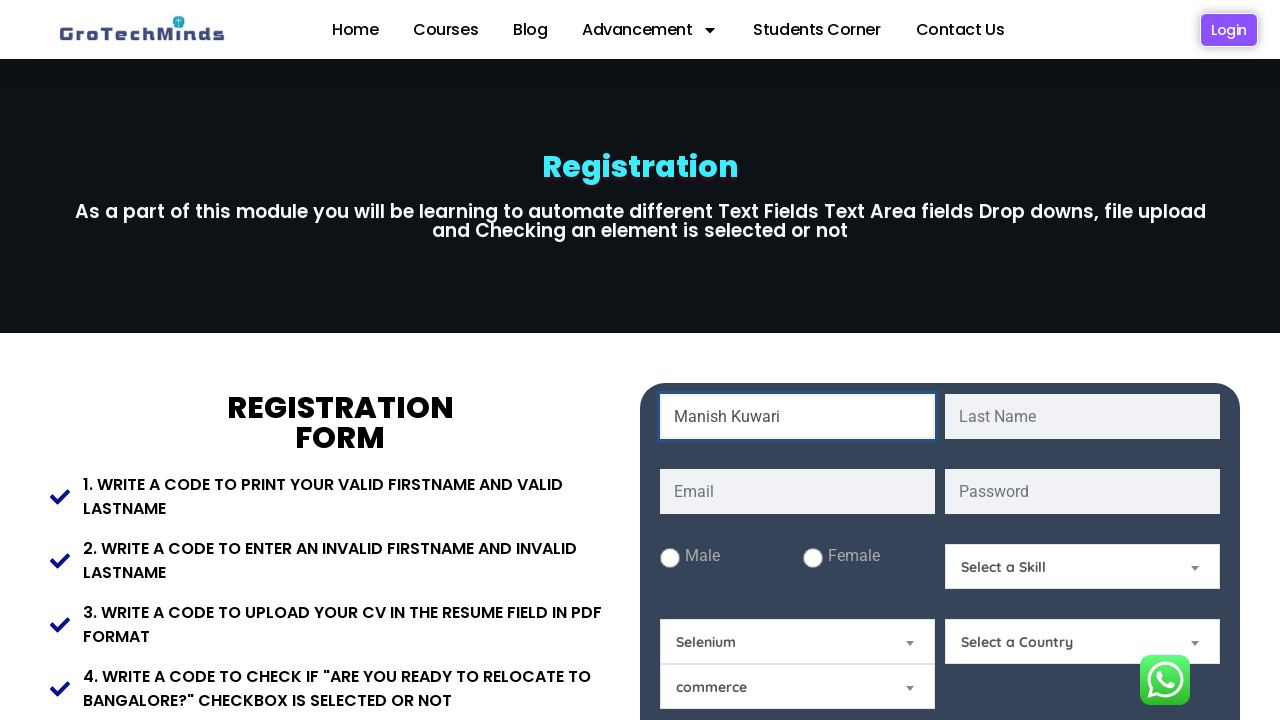

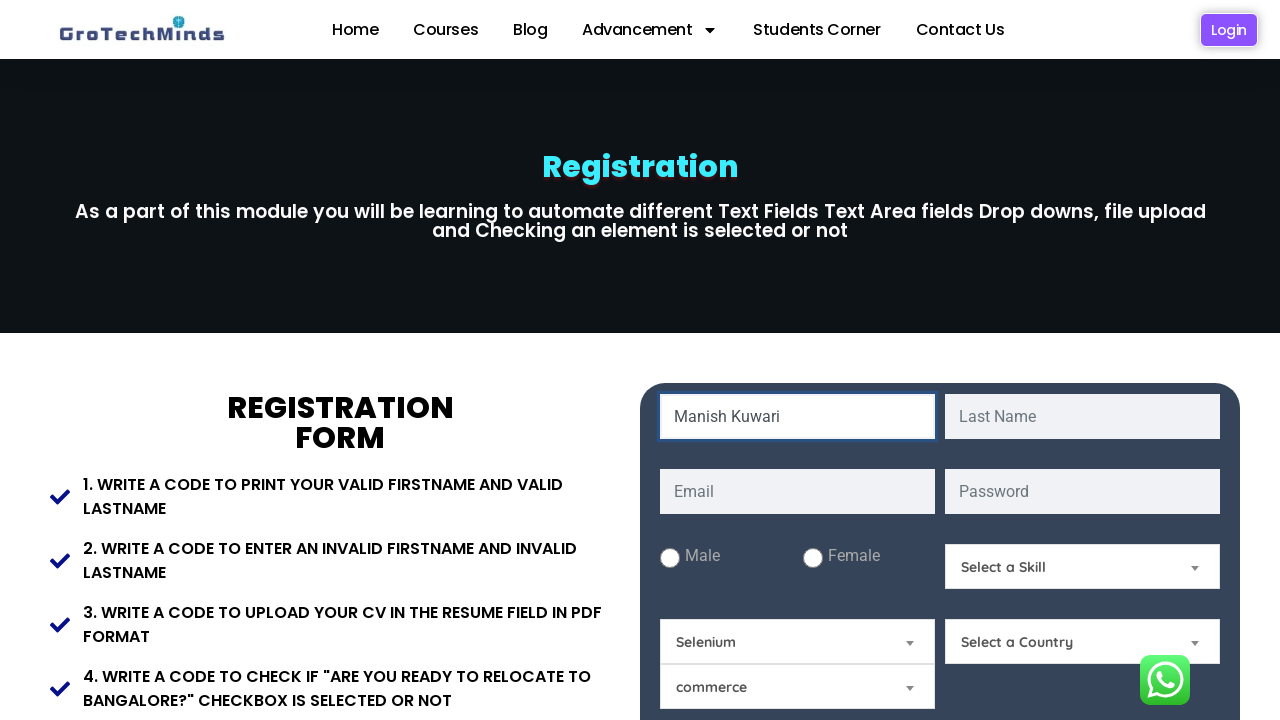